Tests frame navigation and form filling across multiple frames on a demo page, switching between frames and entering text in different input fields

Starting URL: https://ui.vision/demo/webtest/frames/

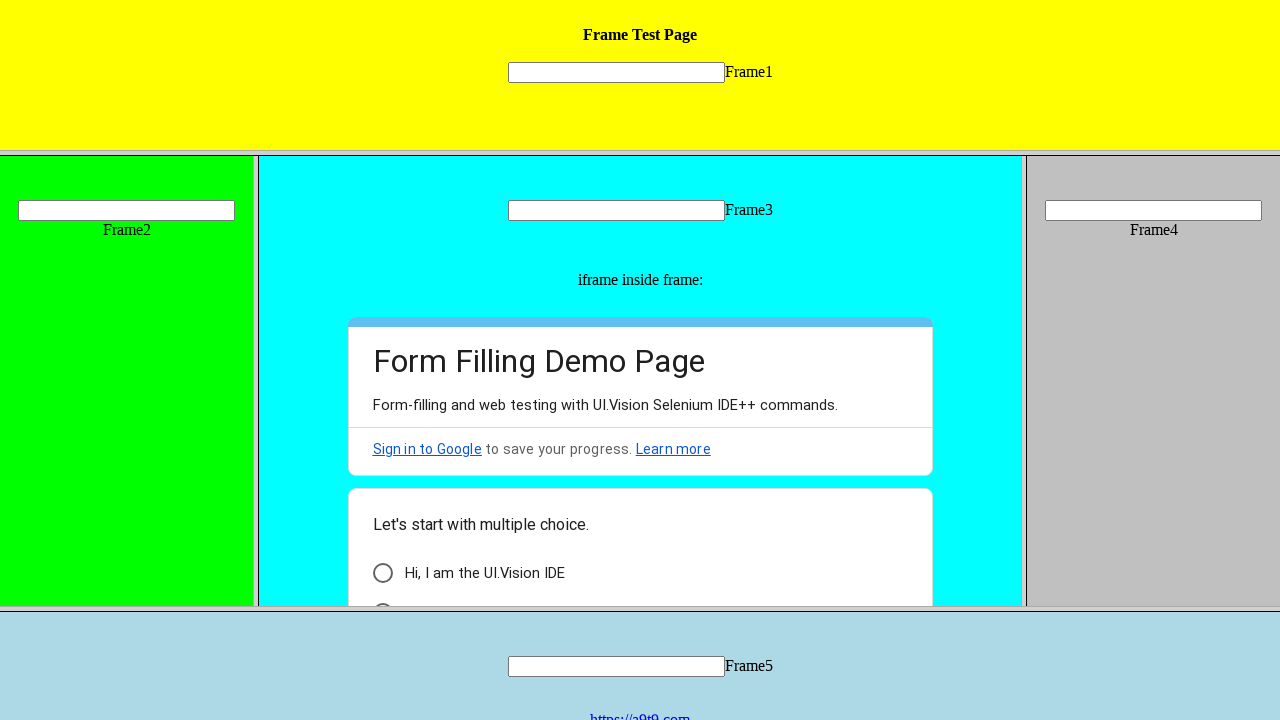

Switched to Frame 1 and filled input with 'Test' on frame[src='frame_1.html'] >> internal:control=enter-frame >> #id1 input
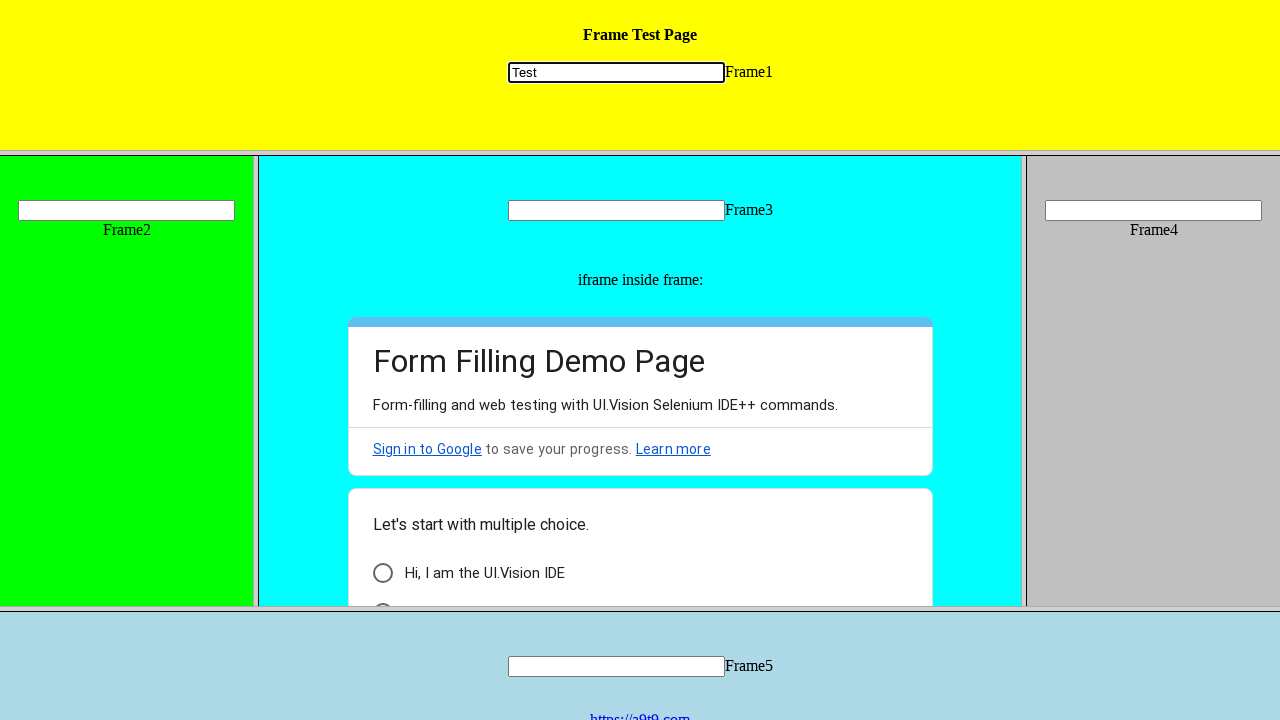

Switched to Frame 2 and filled input with 'Automation' on frame[src='frame_2.html'] >> internal:control=enter-frame >> #id2 input
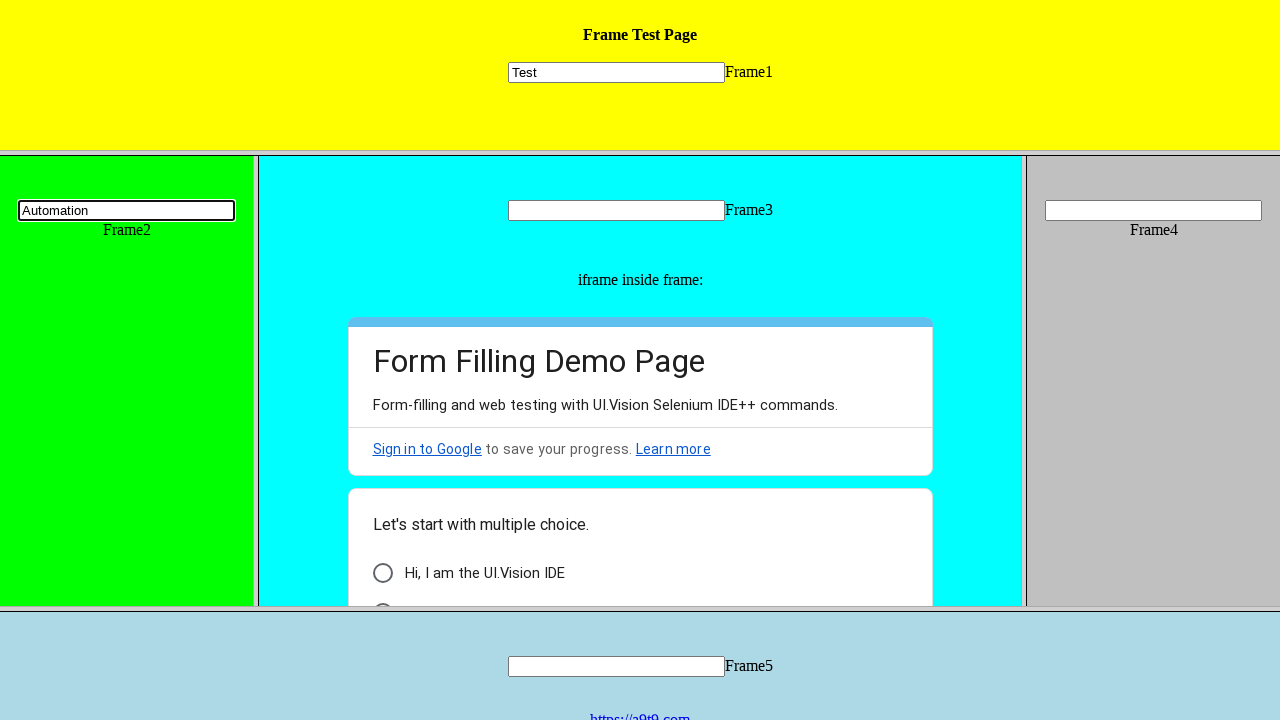

Switched to Frame 5 and filled input with 'Selenium' on frame[src='frame_5.html'] >> internal:control=enter-frame >> input[name='mytext5
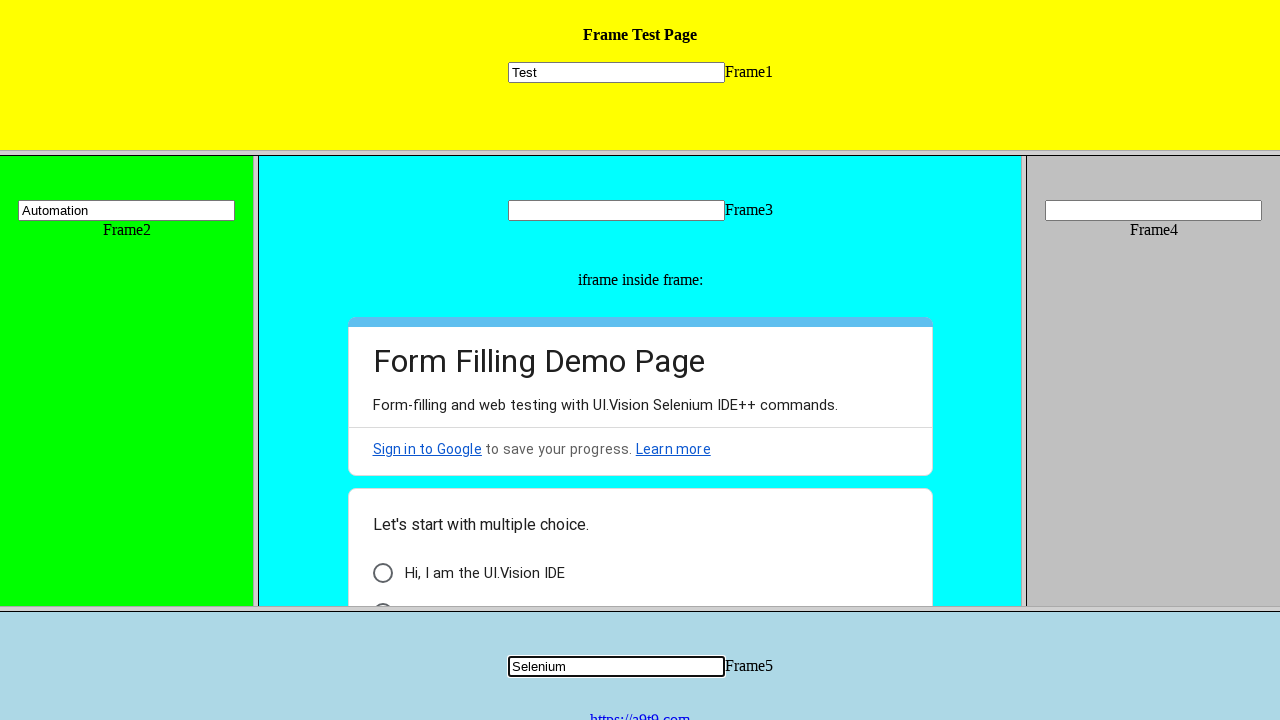

Clicked link in Frame 5 at (640, 712) on frame[src='frame_5.html'] >> internal:control=enter-frame >> center > a
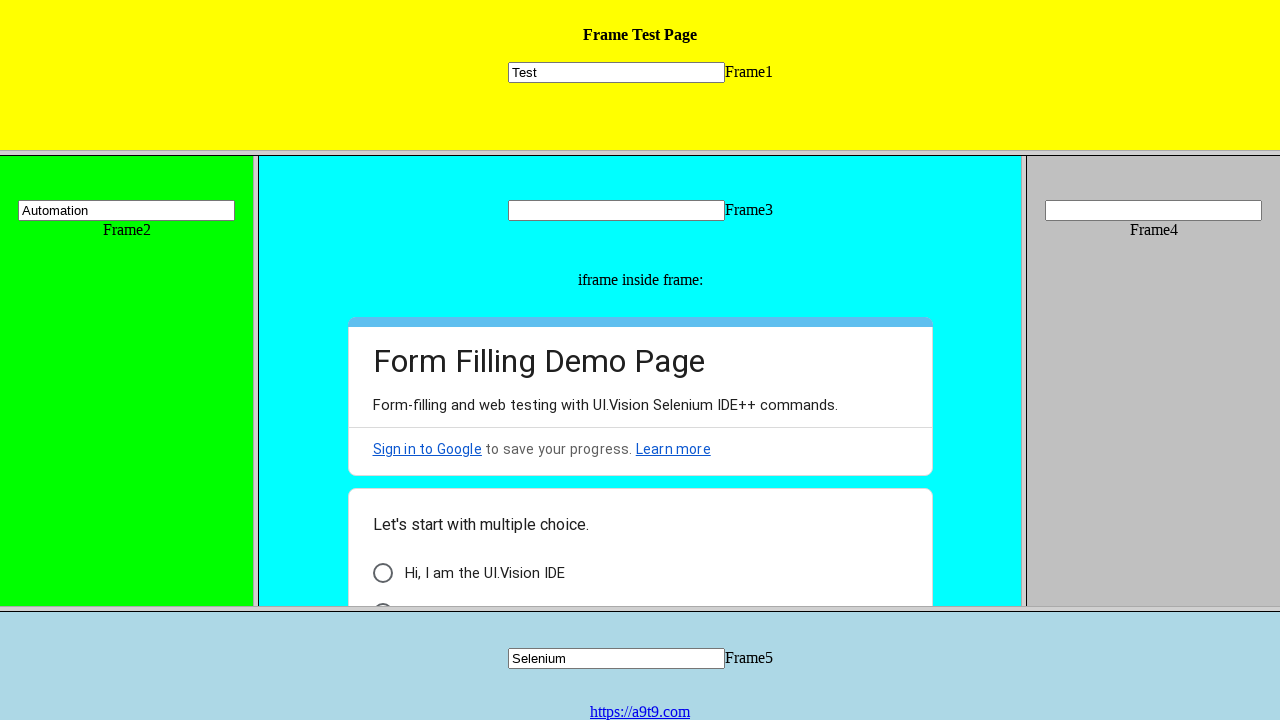

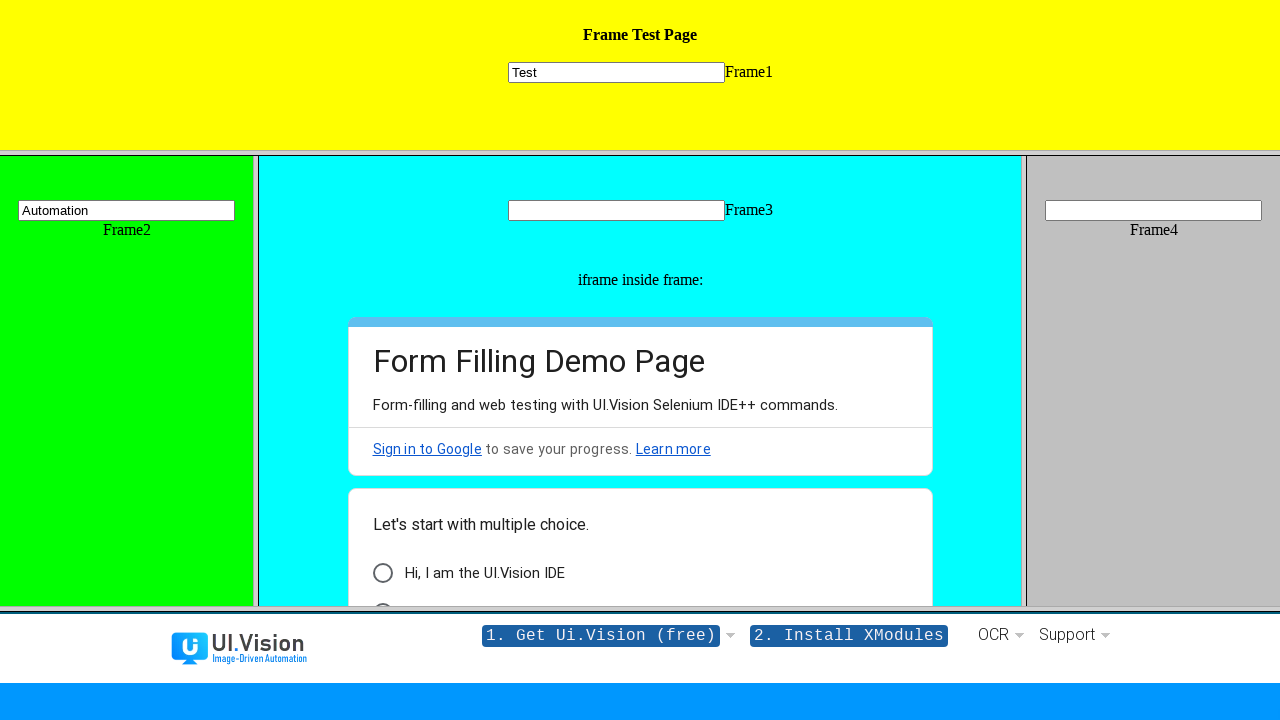